Tests a practice form submission by filling out name, email, password, selecting gender, choosing a date of birth, and submitting the form, then verifying the success message appears.

Starting URL: https://rahulshettyacademy.com/angularpractice/

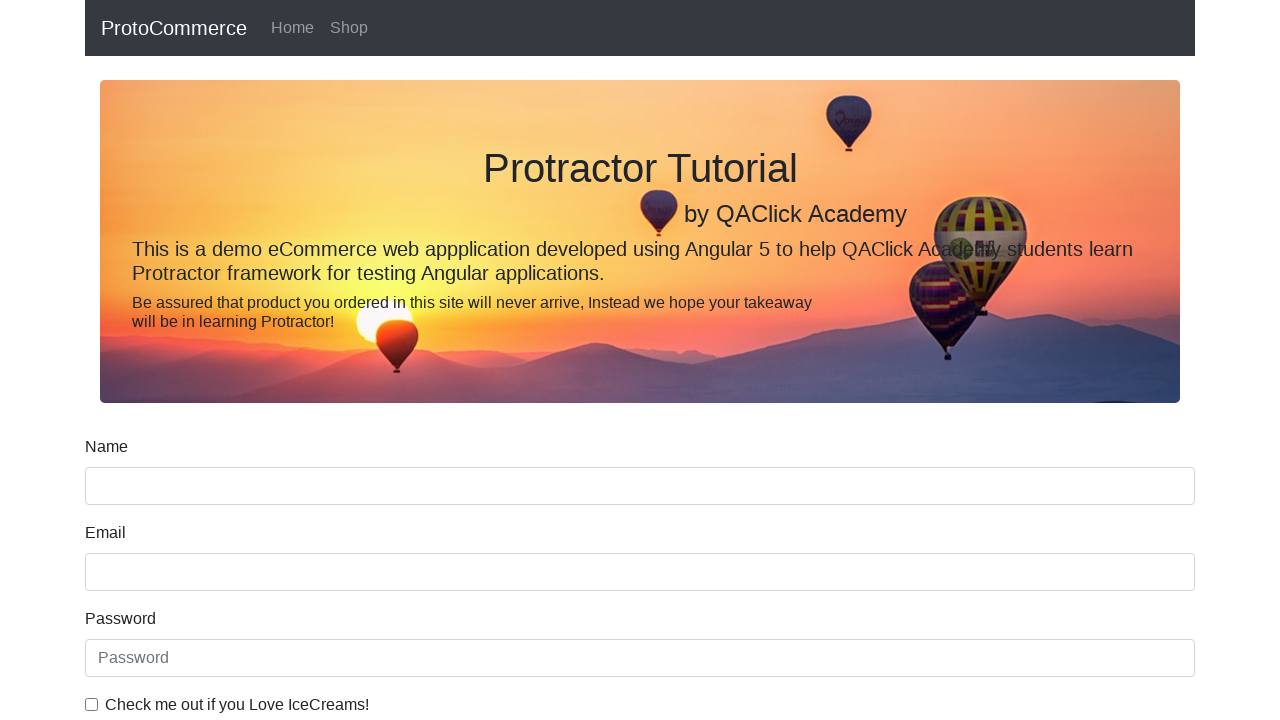

Filled name field with 'harsh' on input[name='name']
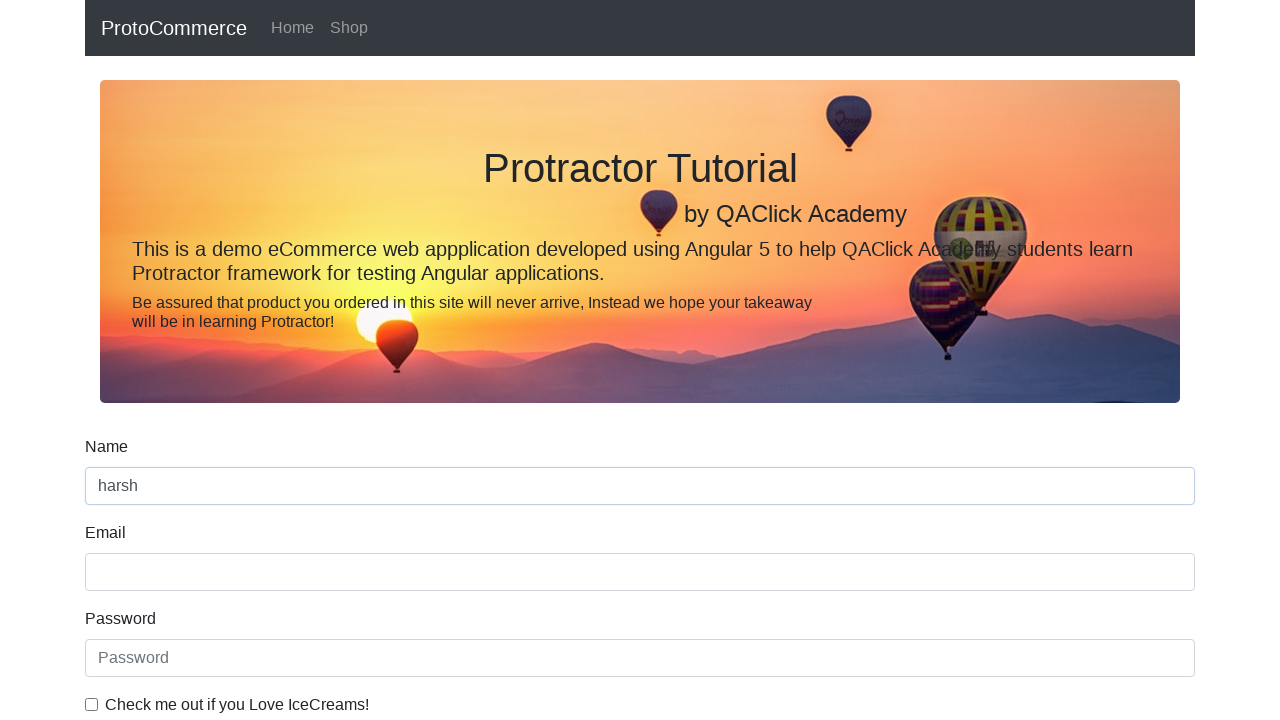

Filled email field with 'abc@gmail.com' on input[name='email']
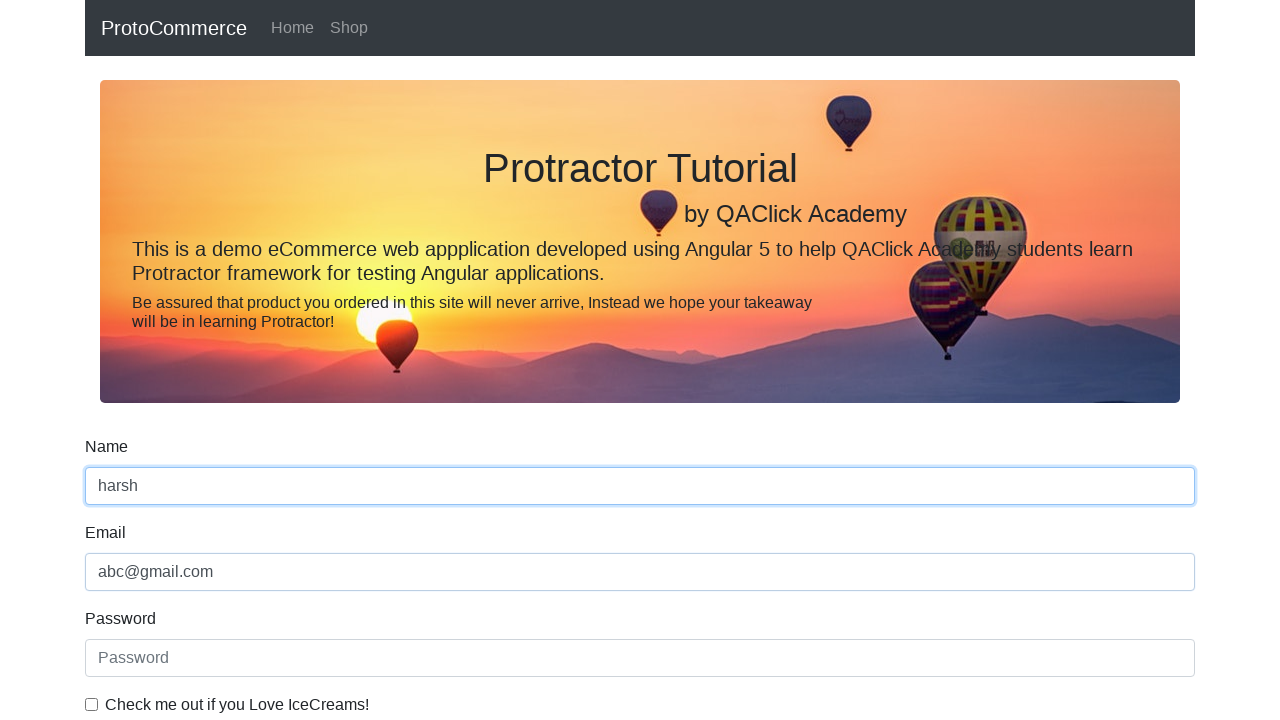

Filled password field with 'Pass@1234' on #exampleInputPassword1
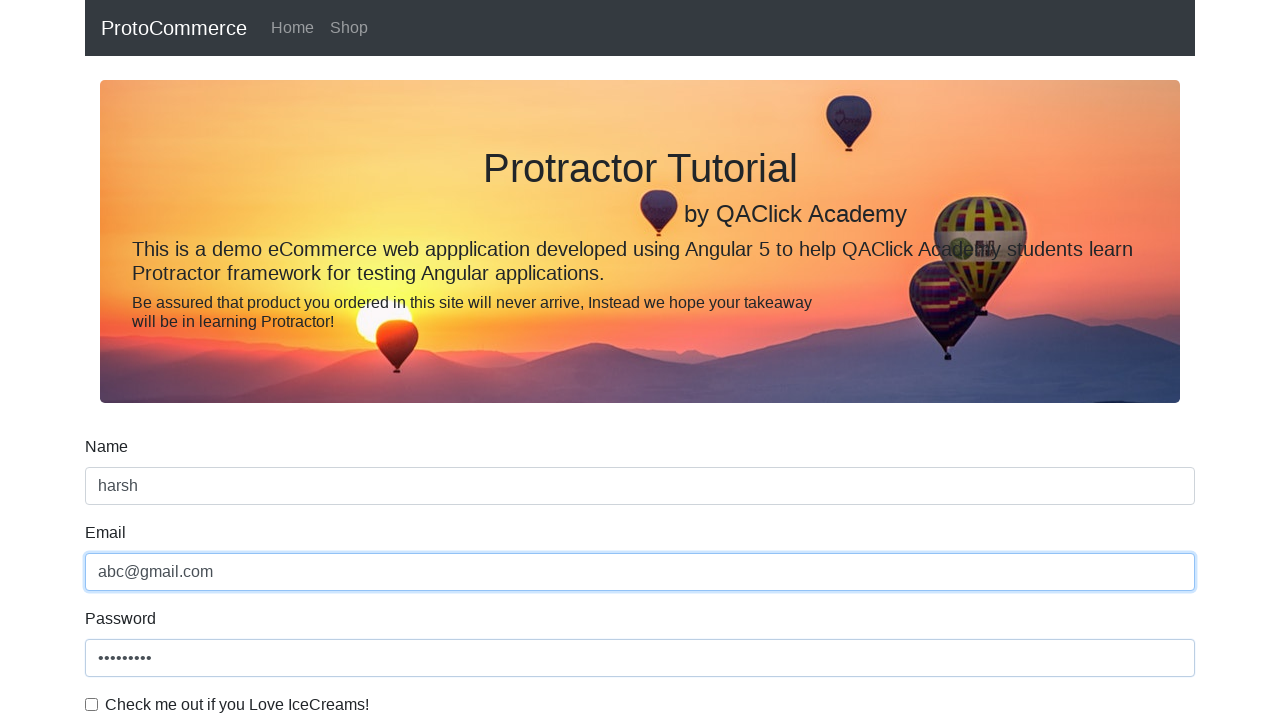

Clicked the checkbox at (92, 704) on #exampleCheck1
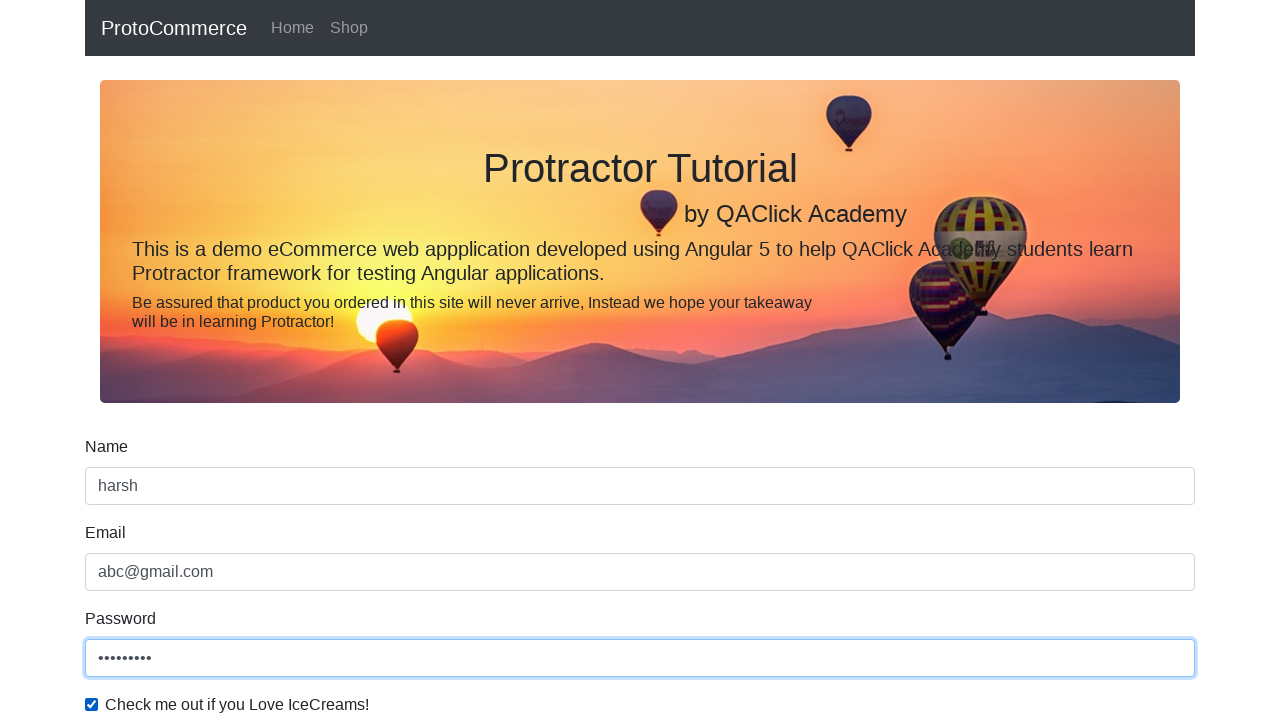

Selected first option from dropdown on #exampleFormControlSelect1
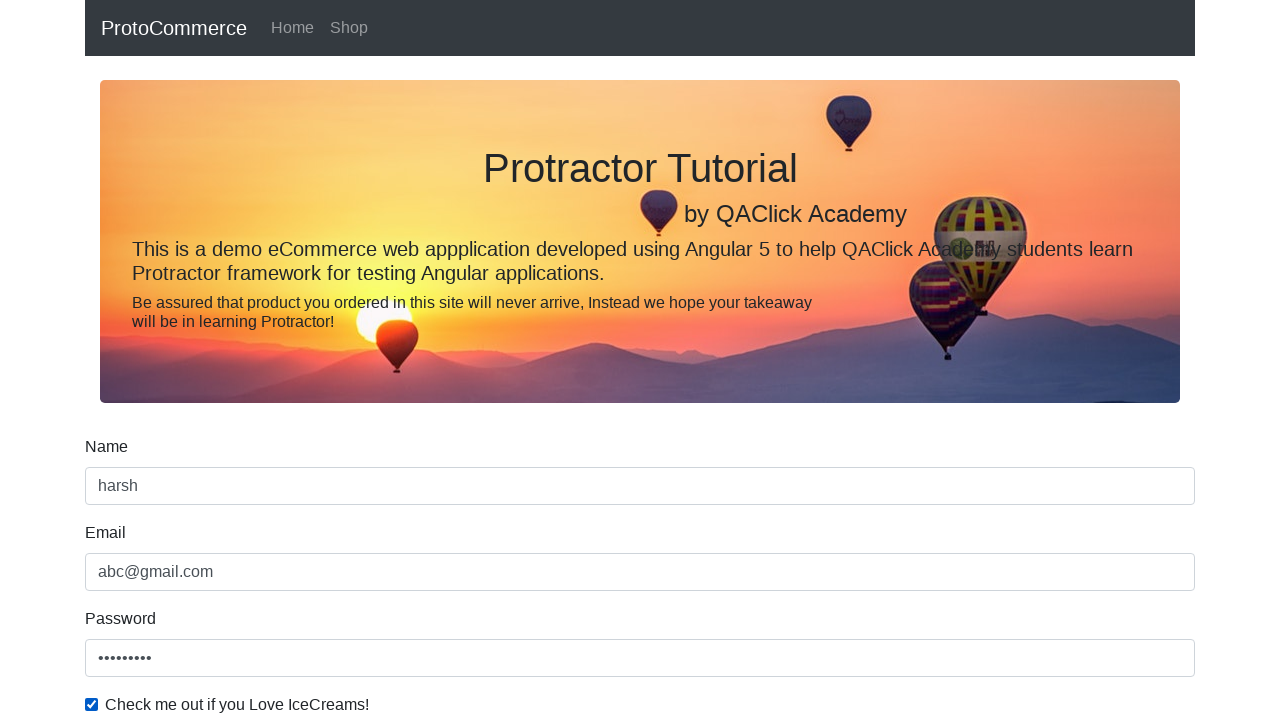

Selected Female gender radio button at (326, 360) on #inlineRadio2
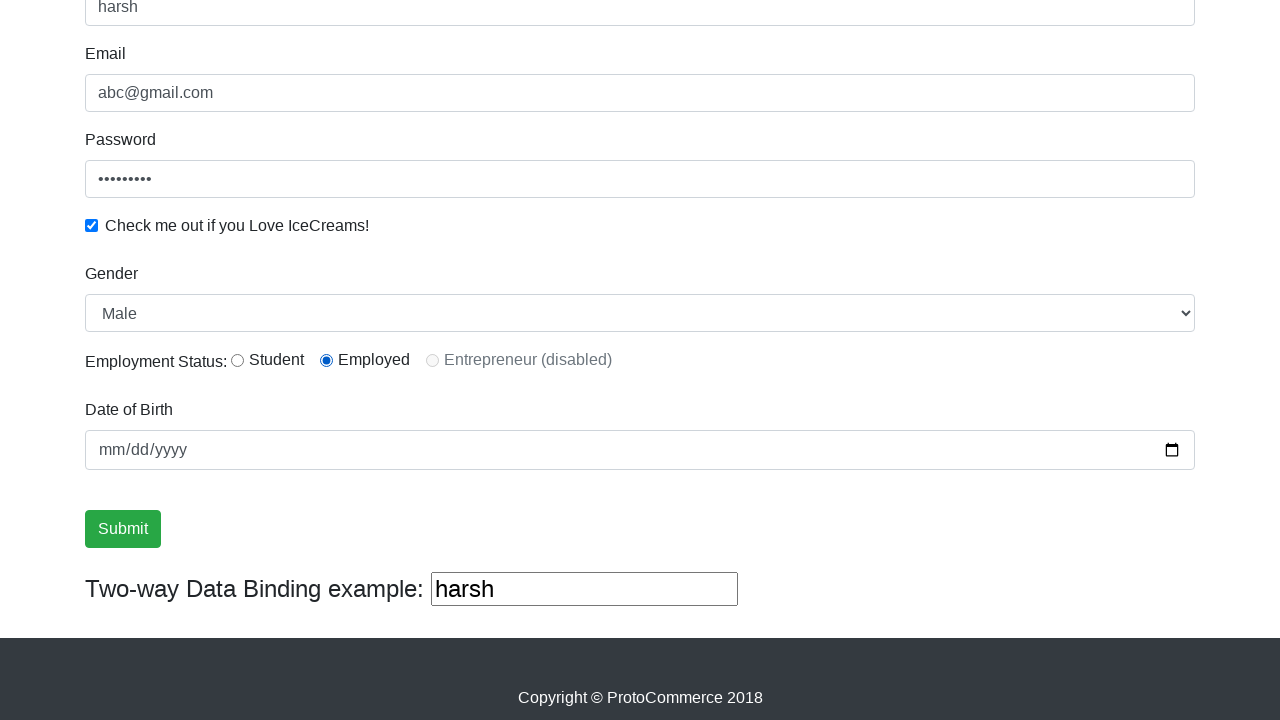

Filled date of birth field with '2002-06-24' on input[name='bday']
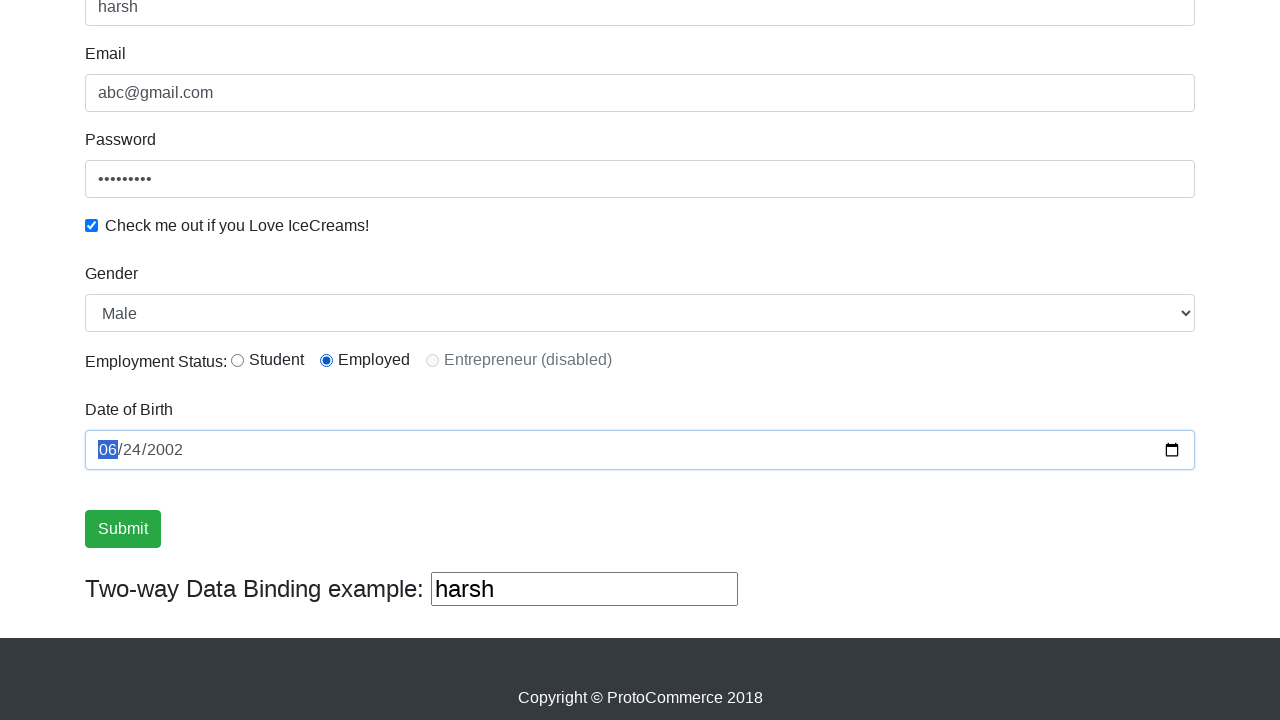

Clicked submit button to submit the form at (123, 529) on input[type='submit']
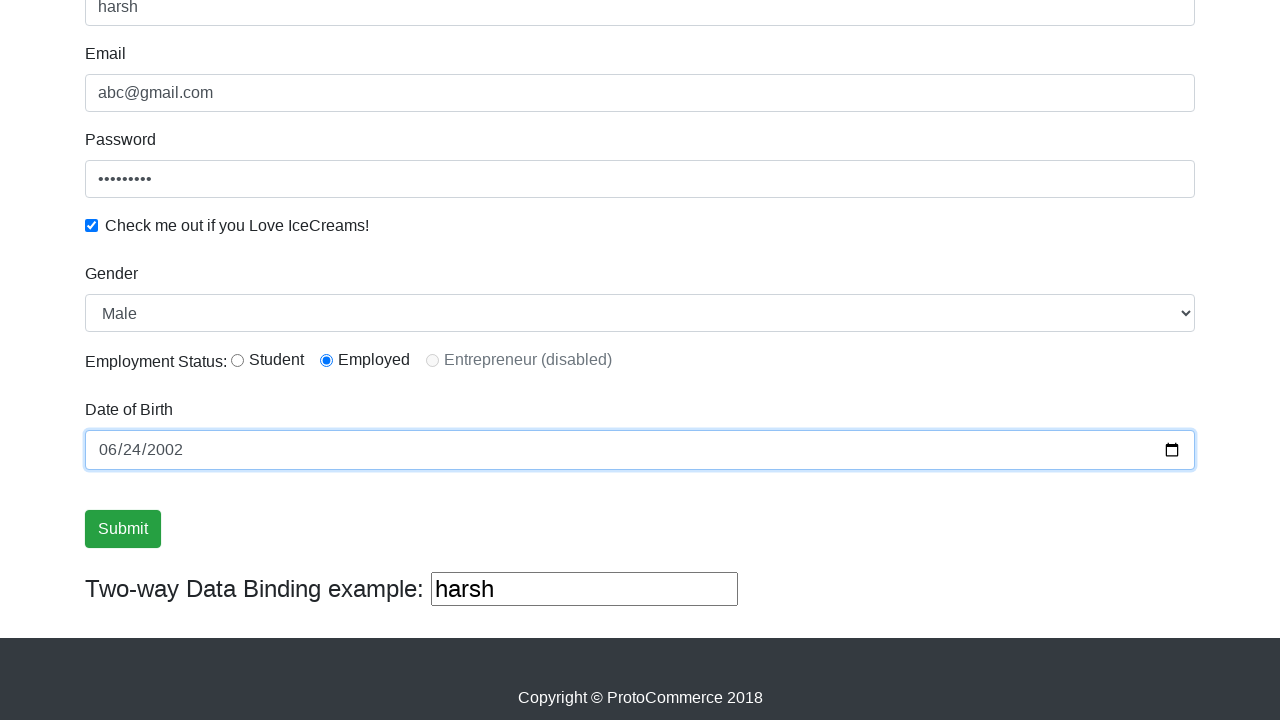

Success message appeared on the page
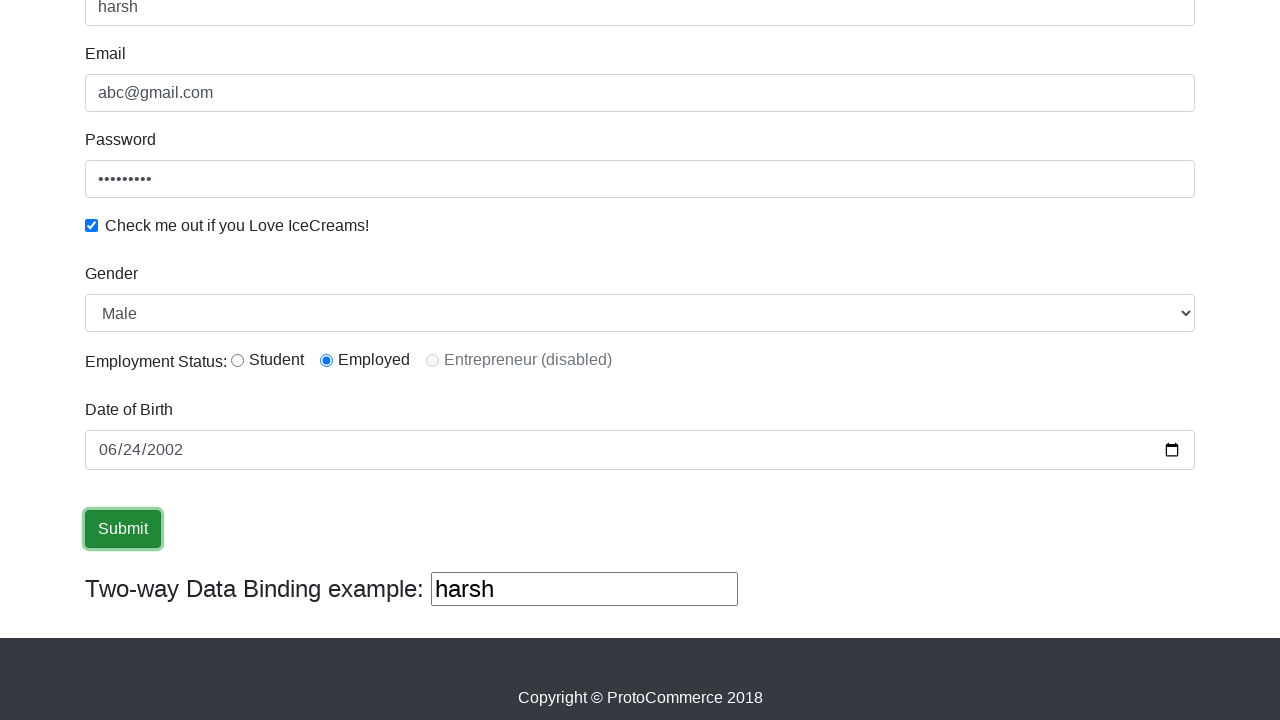

Extracted success message: '
                    ×
                    Success! The Form has been submitted successfully!.
                  '
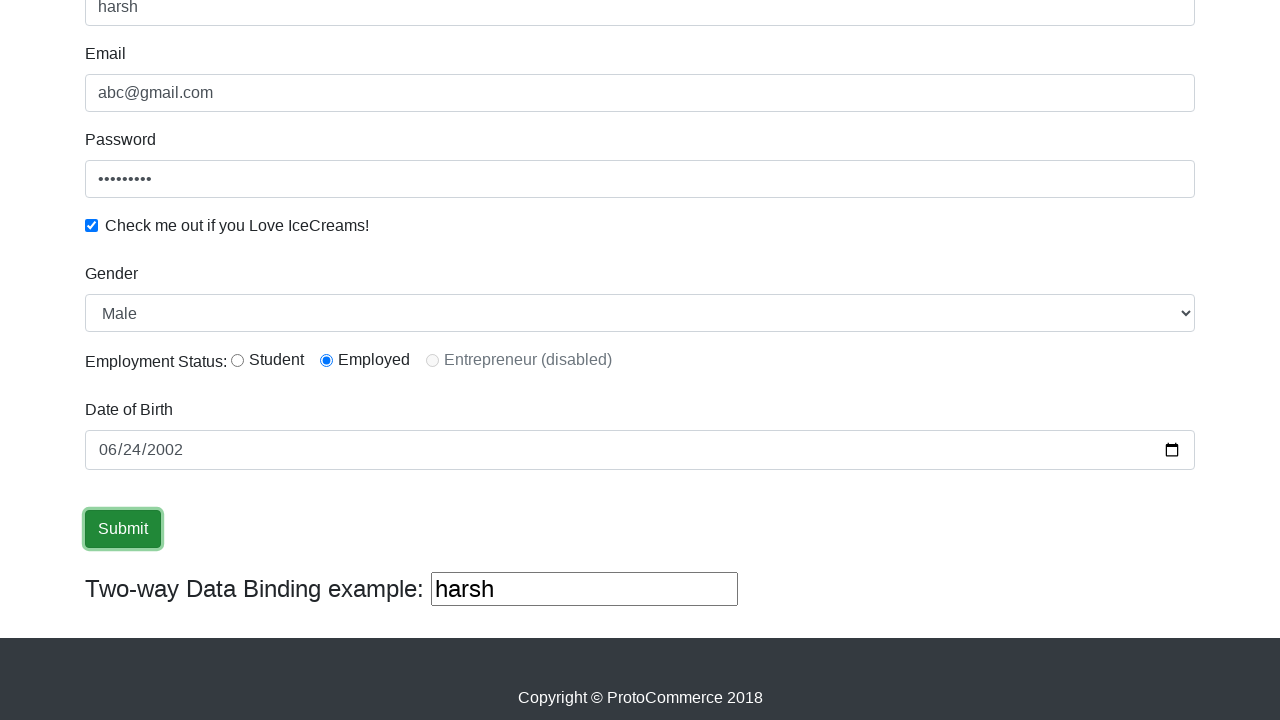

Verified that 'Success' text is present in the success message
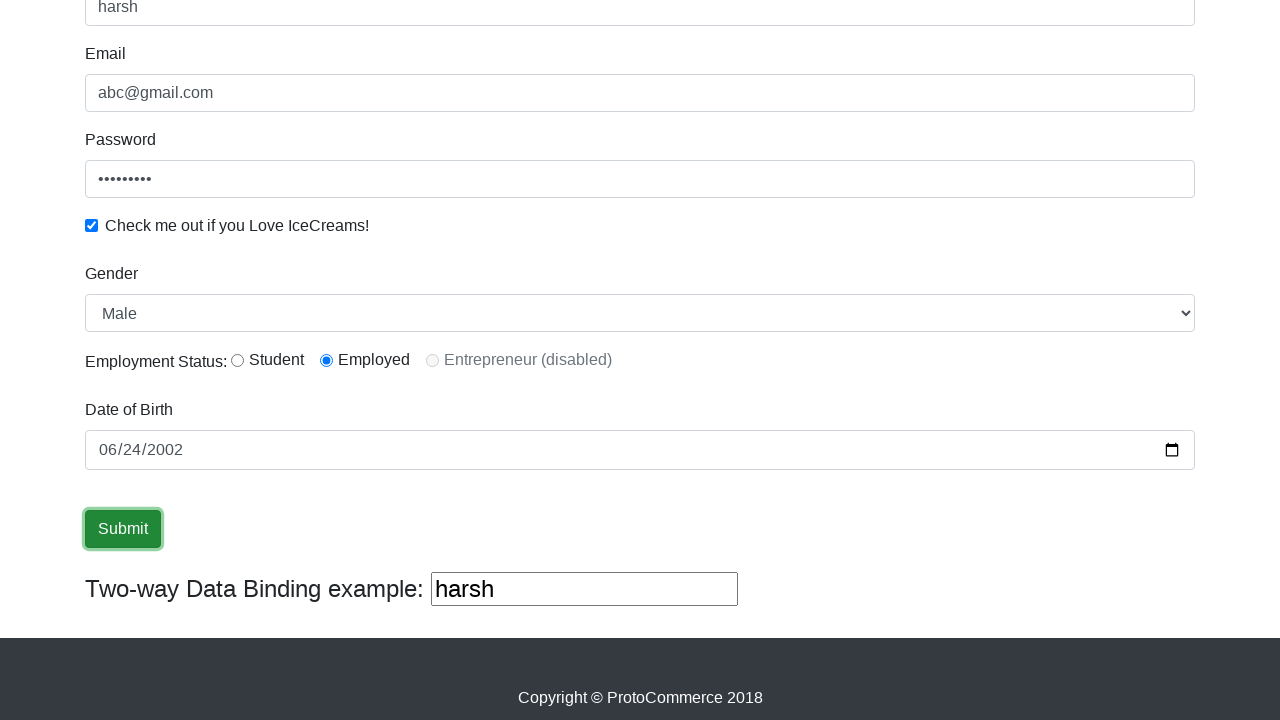

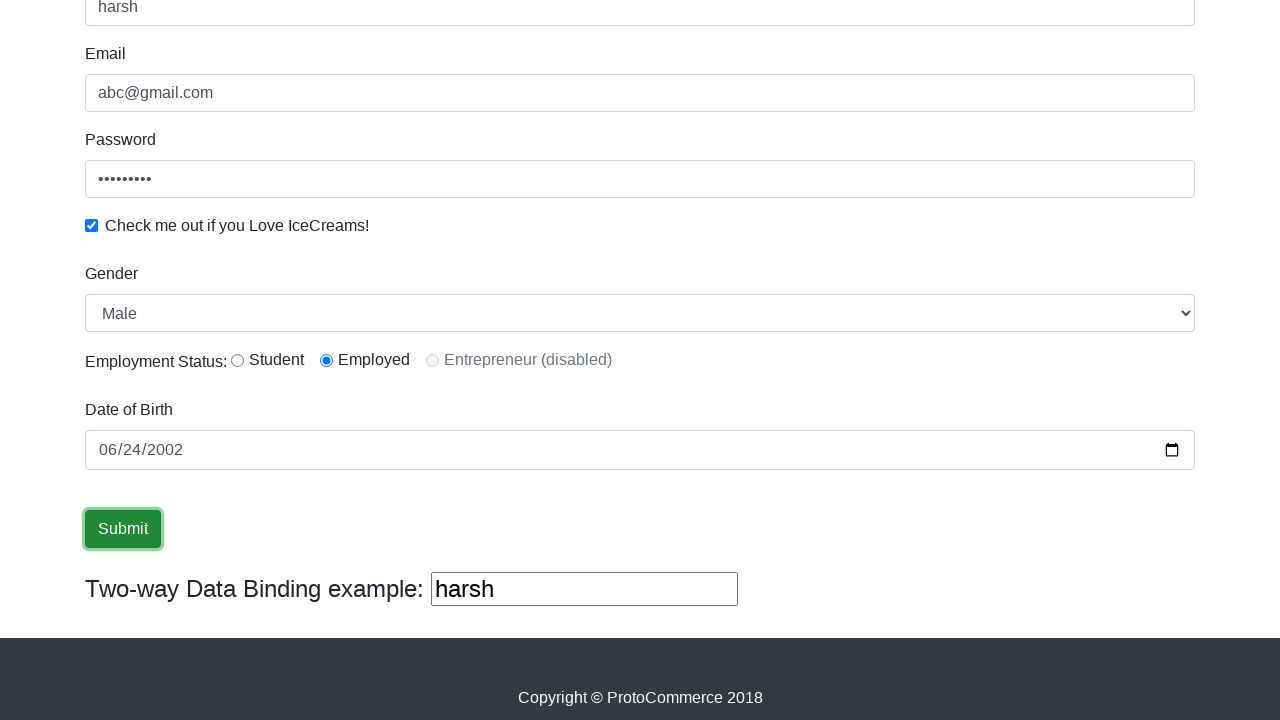